Basic browser test that navigates to a simple form demo page and performs window maximize and minimize operations

Starting URL: https://selenium.qabible.in/simple-form-demo.php

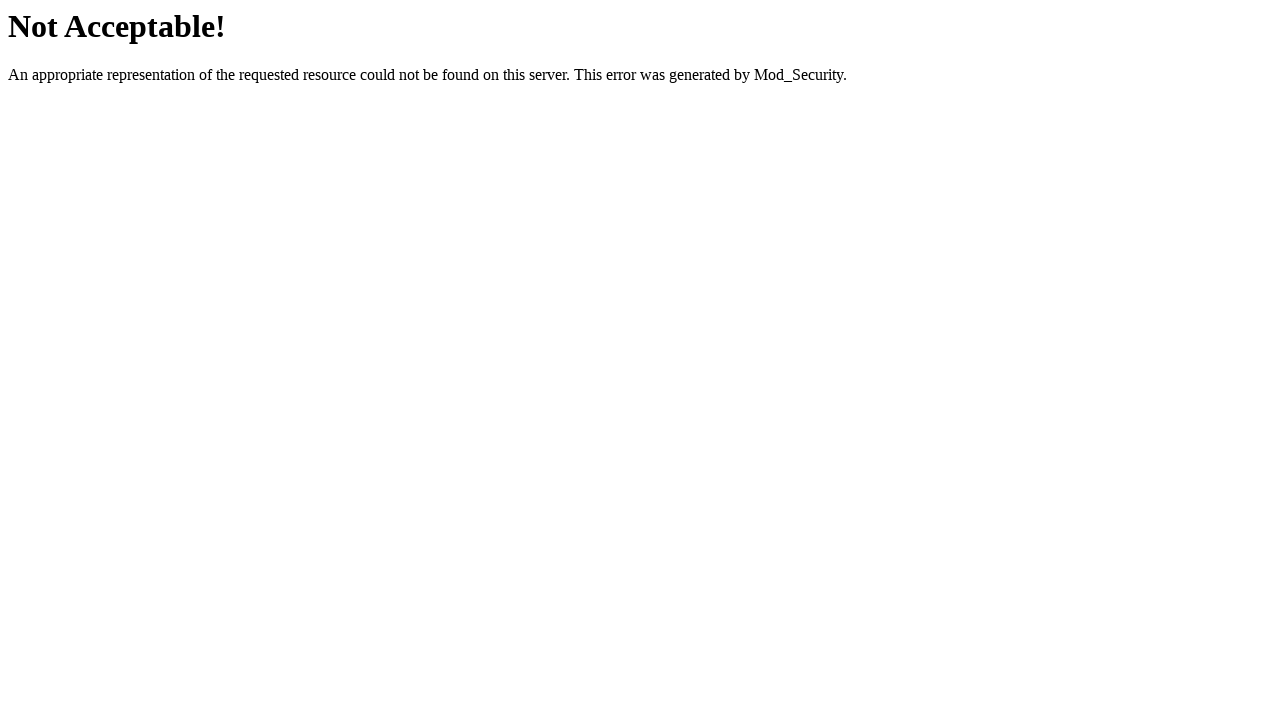

Navigated to simple form demo page
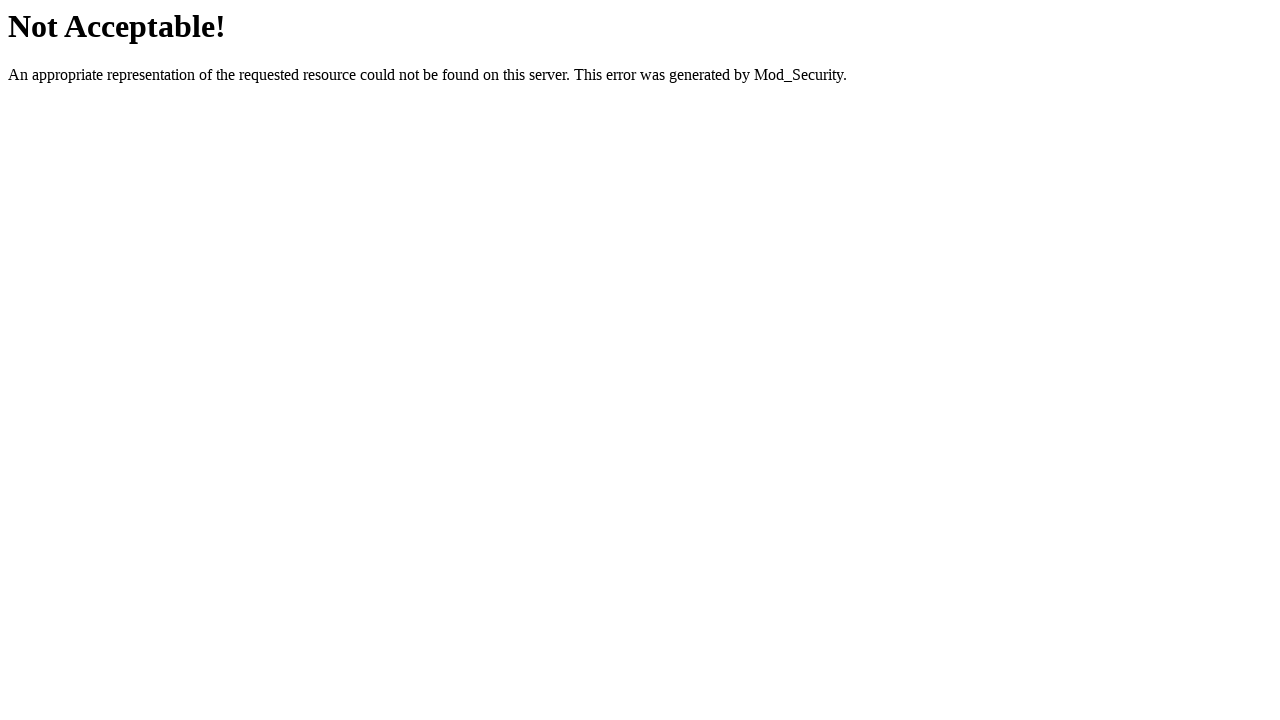

Maximized browser window to 1920x1080
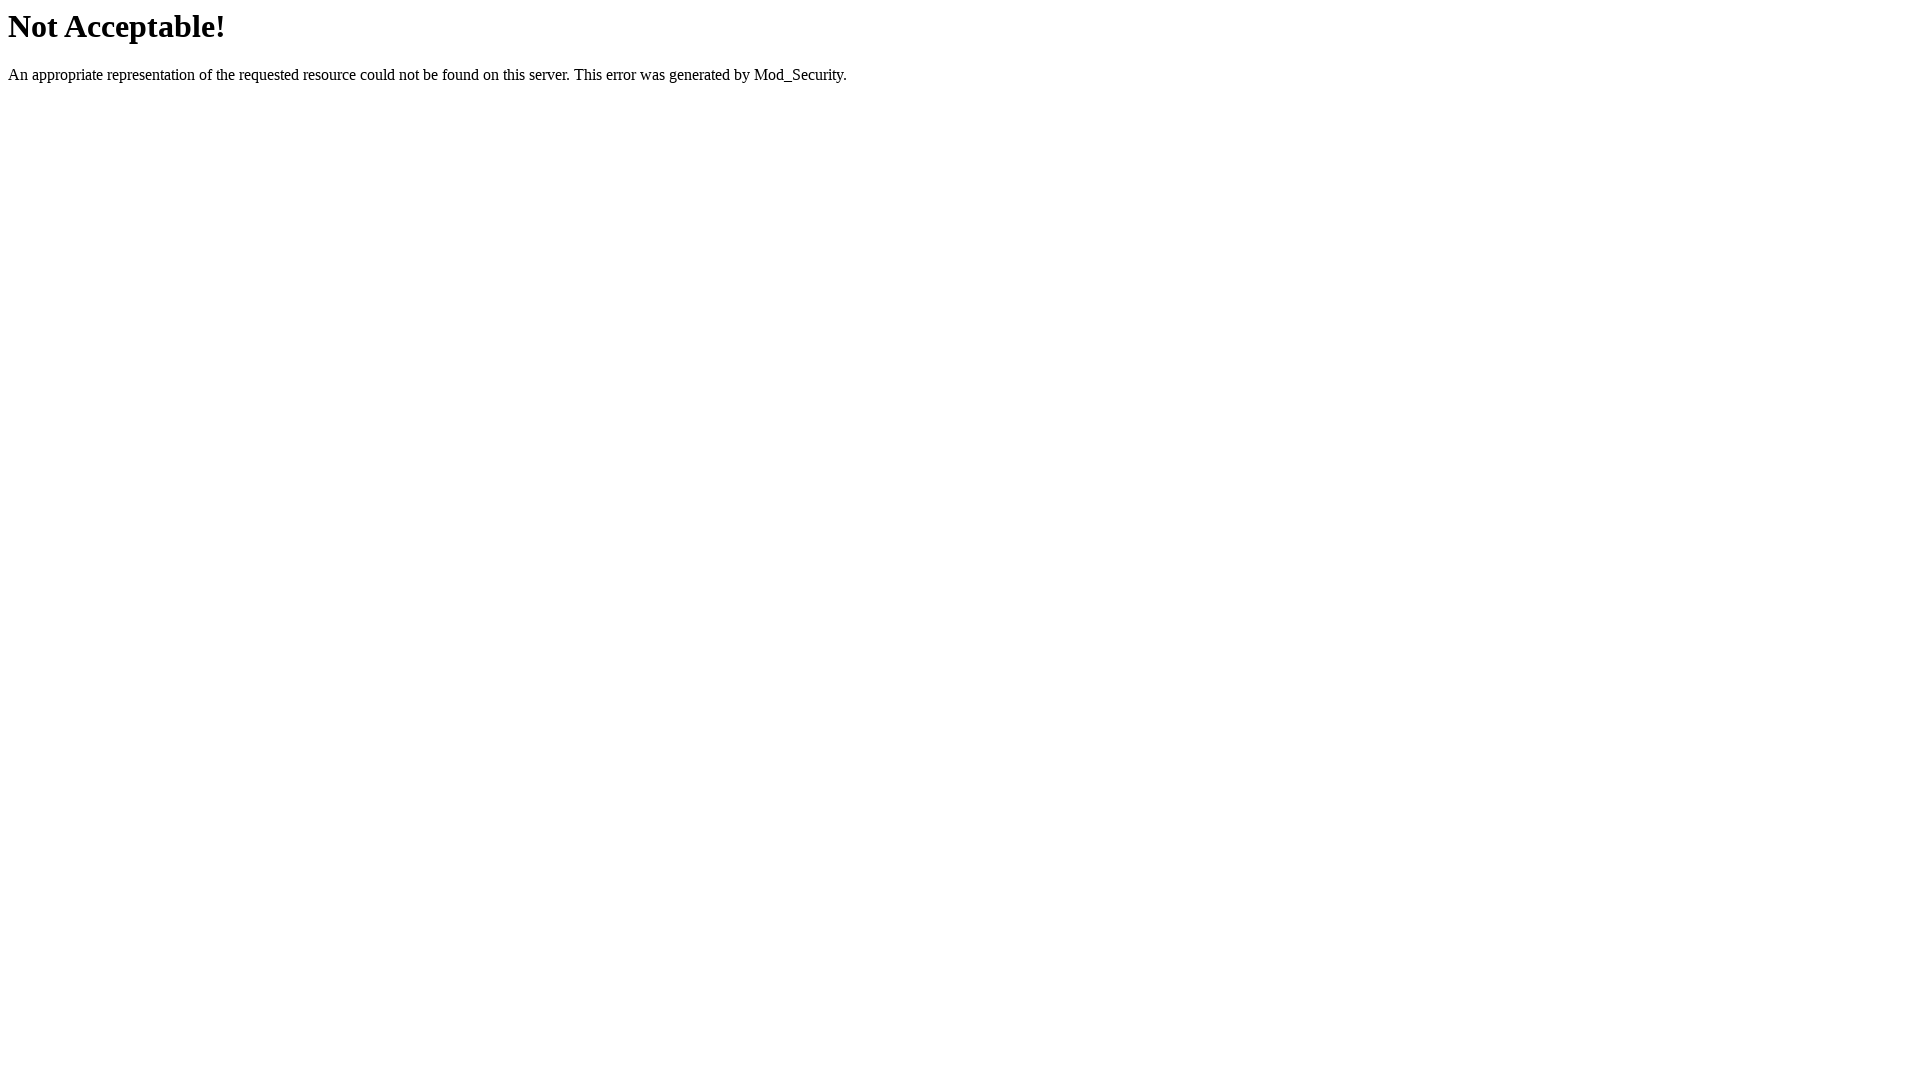

Minimized browser window to 800x600
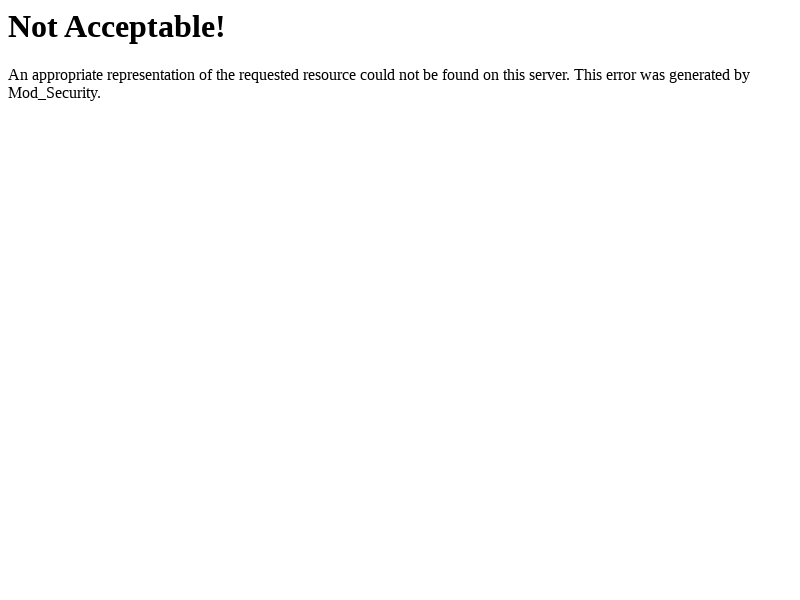

Page DOM content loaded
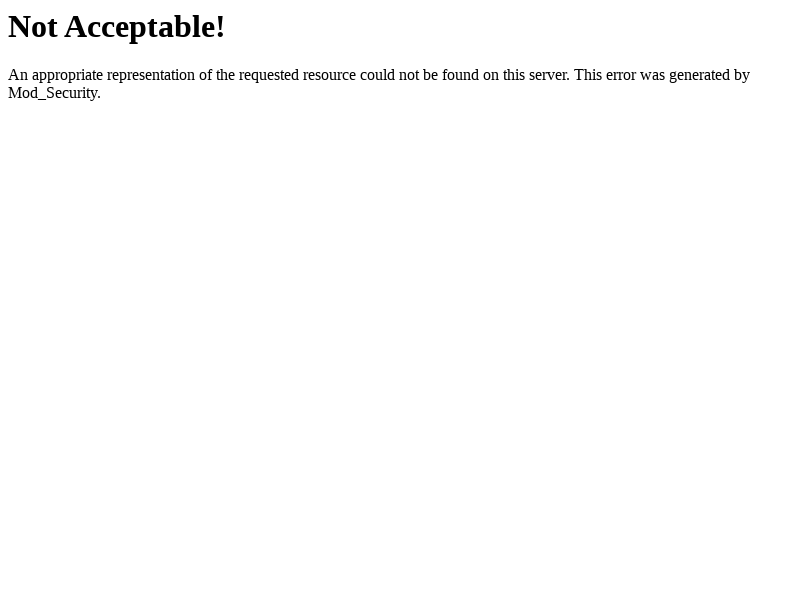

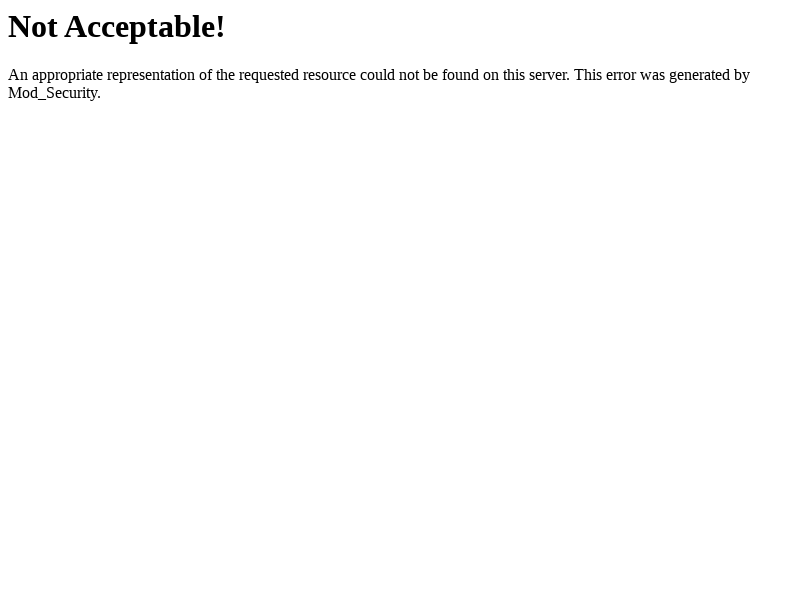